Tests dynamic loading functionality by clicking a start button and waiting for content to appear, demonstrating implicit wait behavior

Starting URL: http://the-internet.herokuapp.com/dynamic_loading/2

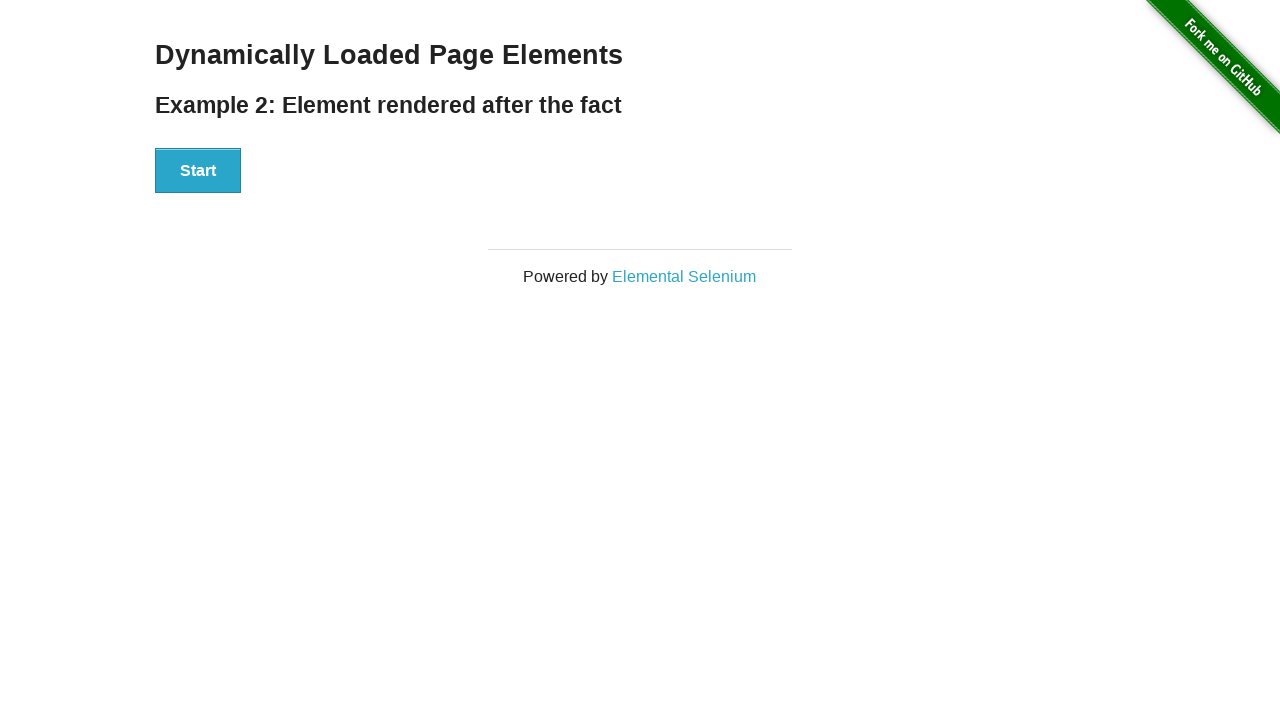

Navigated to dynamic loading test page
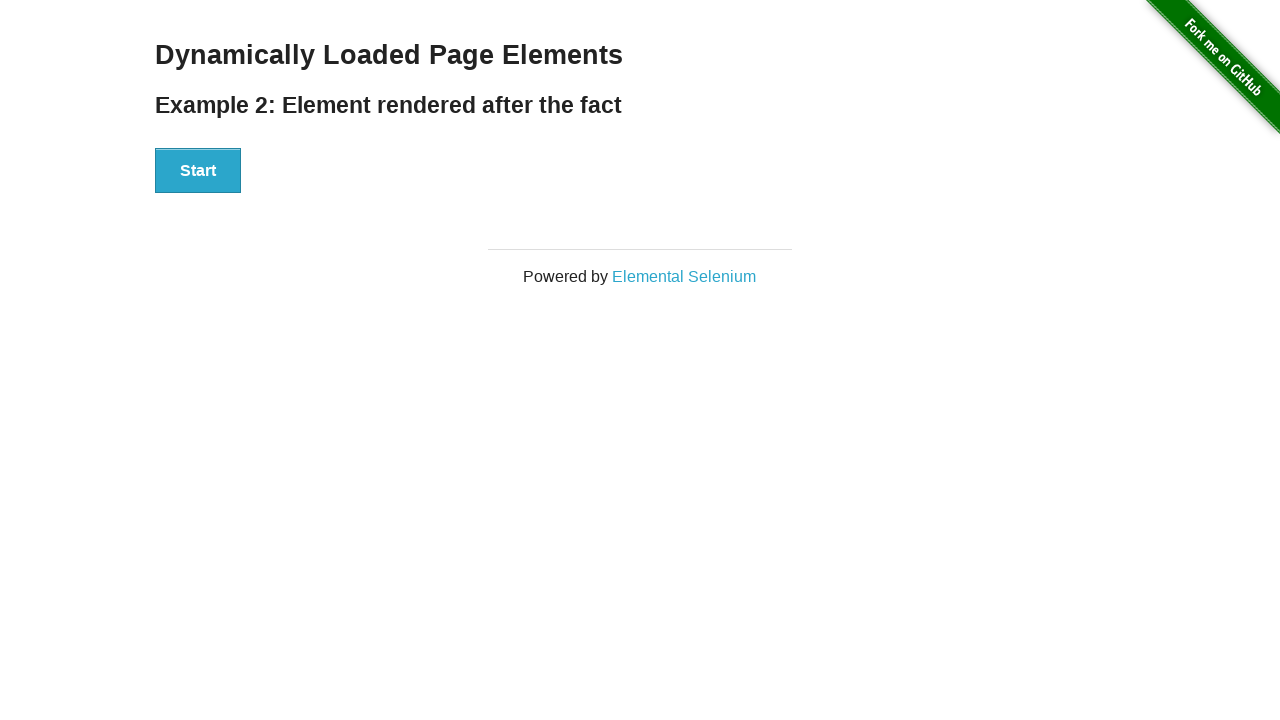

Clicked start button to trigger dynamic loading at (198, 171) on #start > button
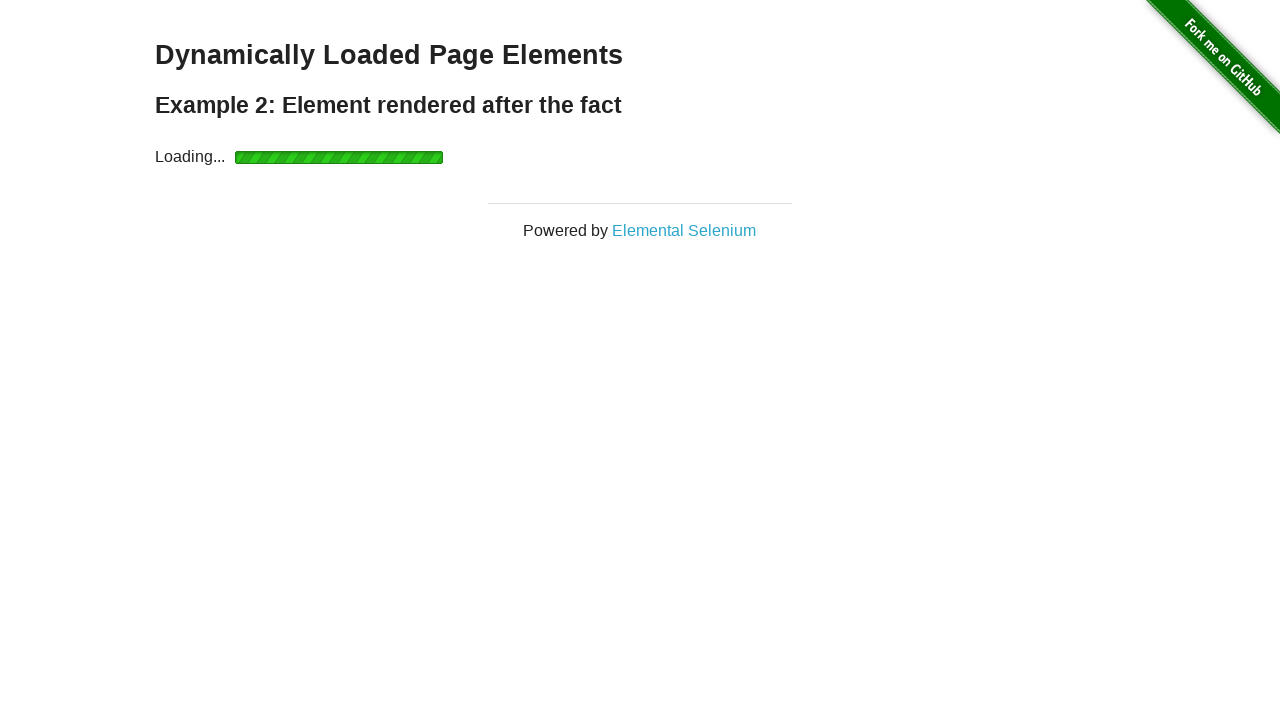

Waited for and verified finish element became visible (implicit wait behavior)
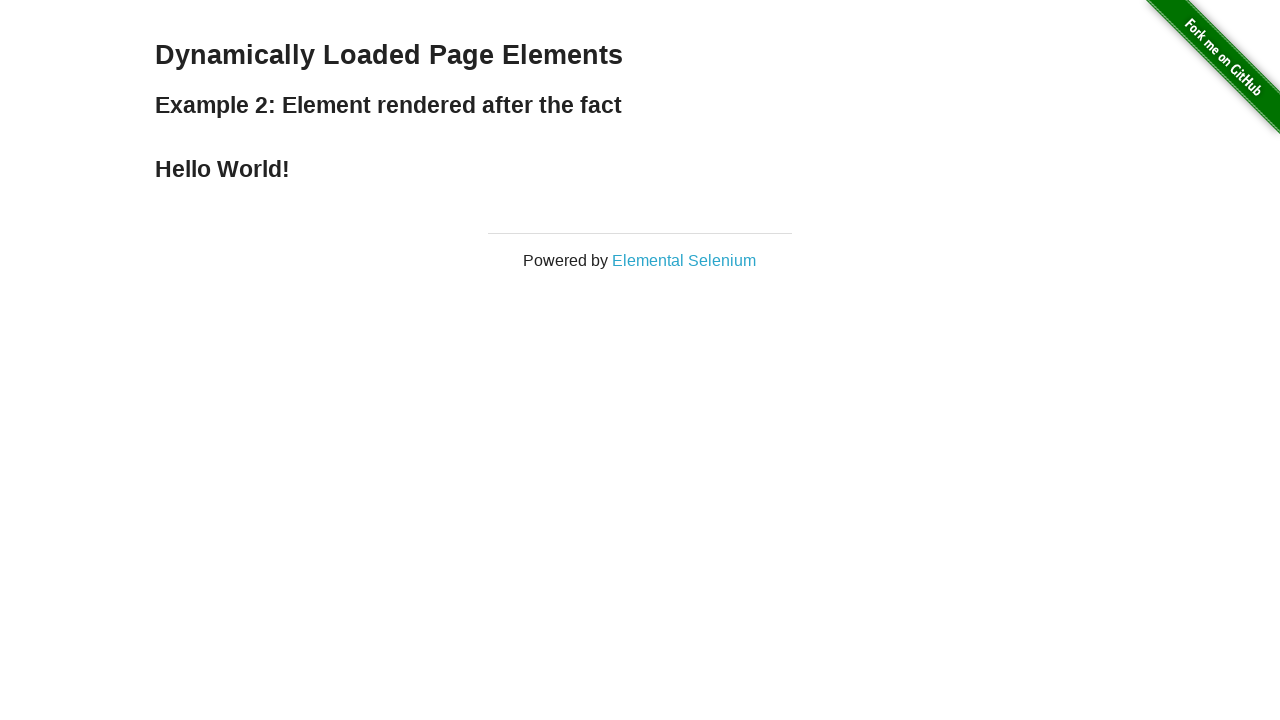

Retrieved text from finish element: 'Hello World!'
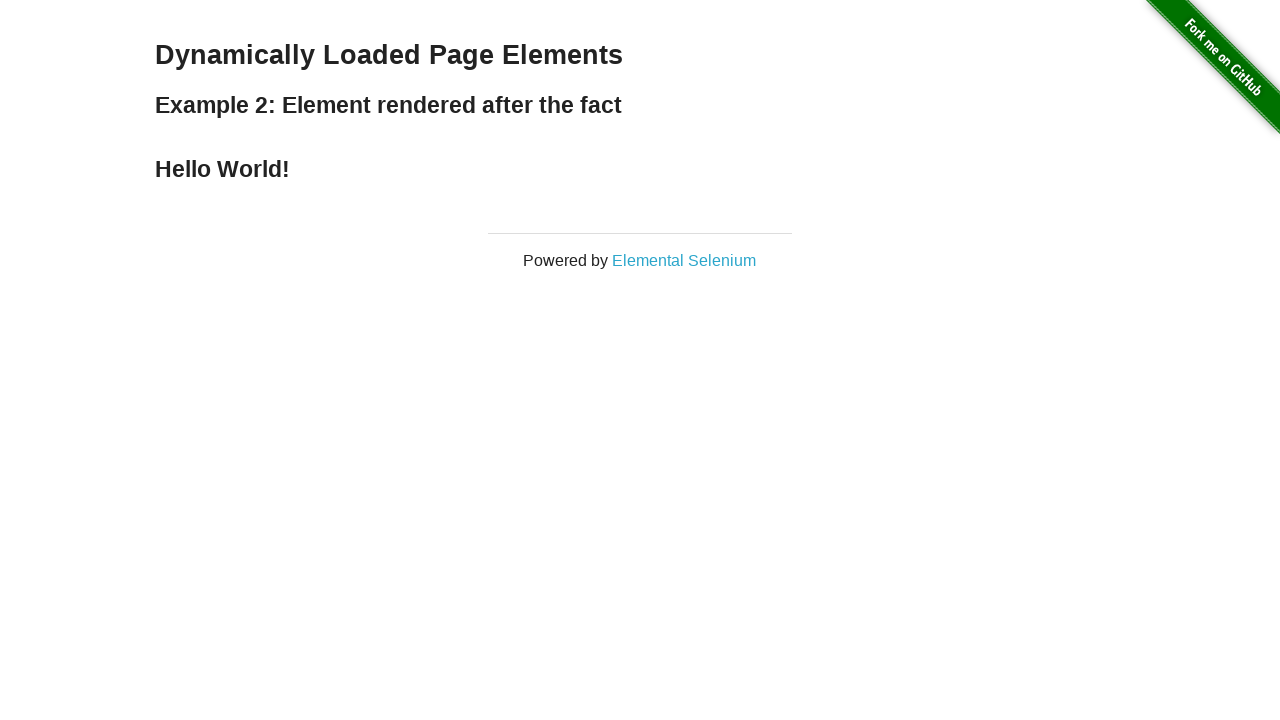

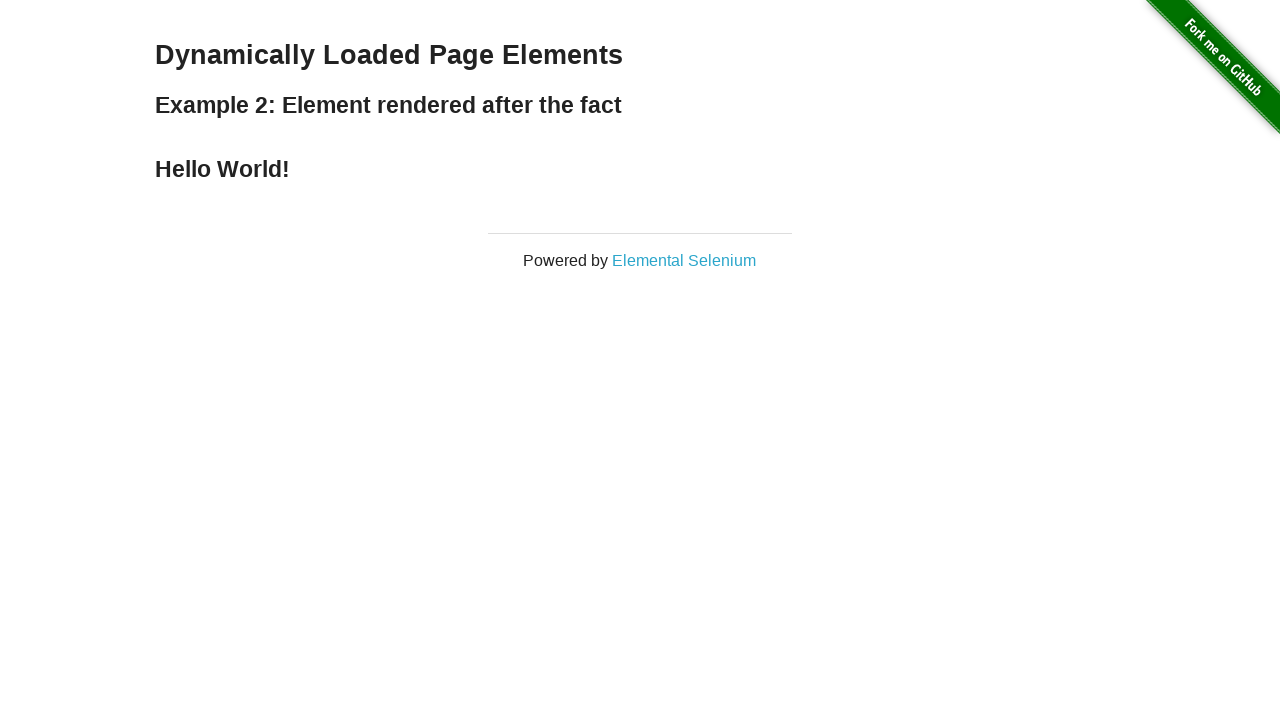